Tests dropdown selection by selecting an option by value from a simple dropdown

Starting URL: https://www.selenium.dev/selenium/web/selectPage.html

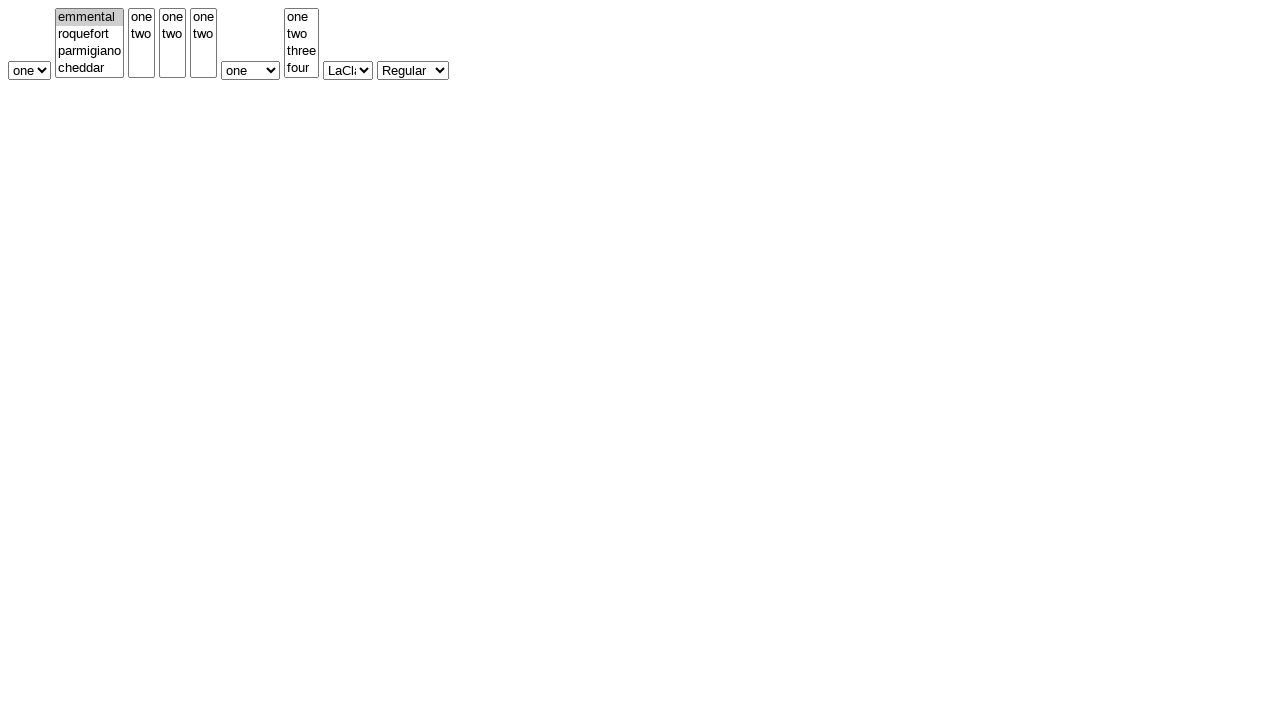

Navigated to dropdown selection test page
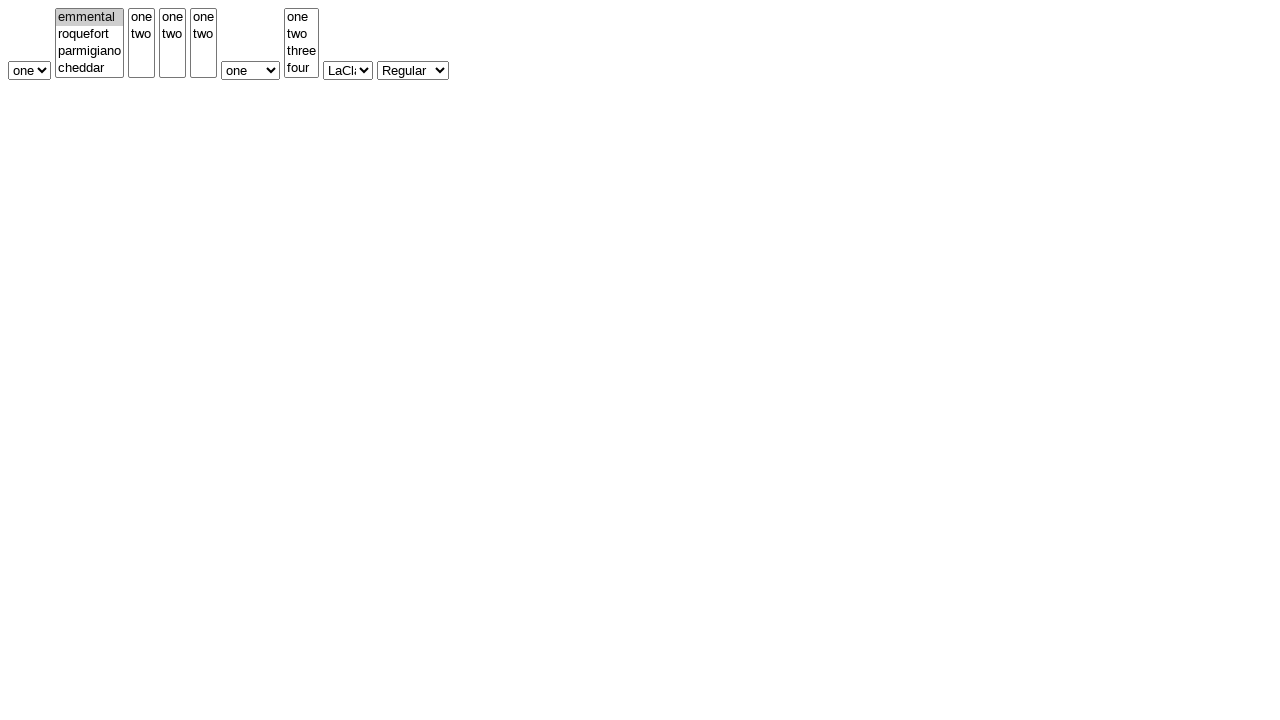

Selected 'two' from simple dropdown by value on #selectWithoutMultiple
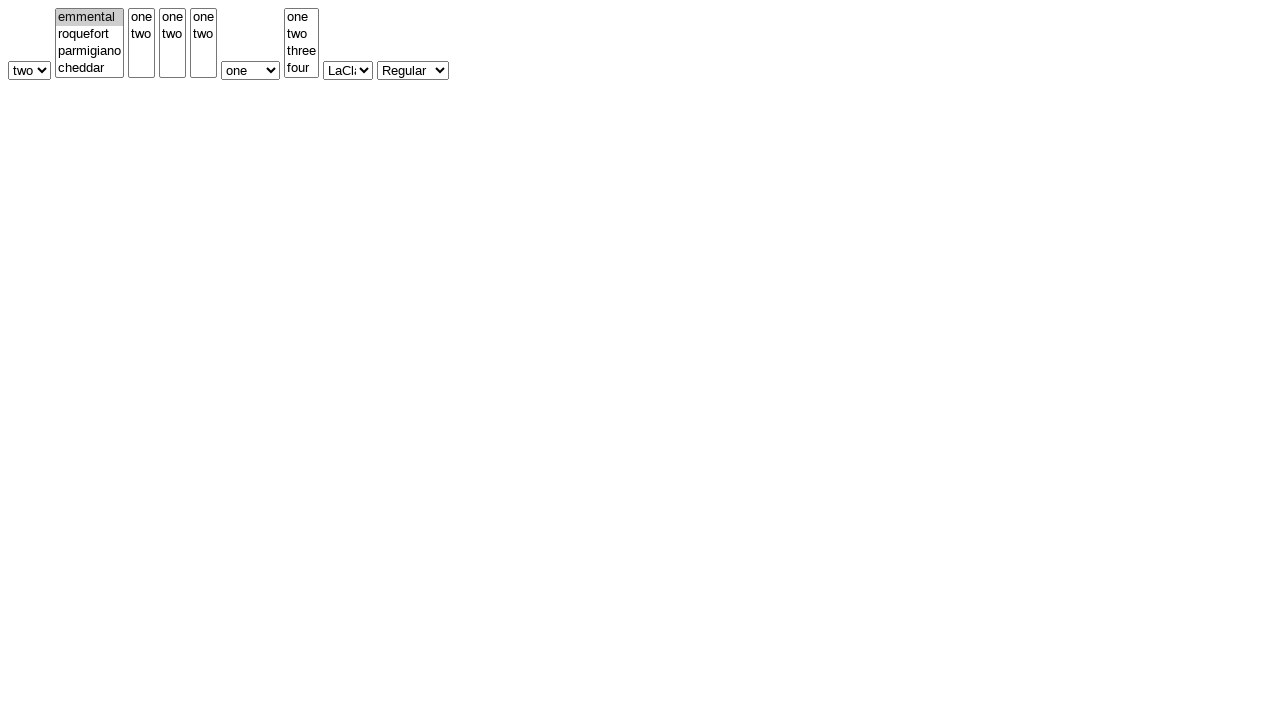

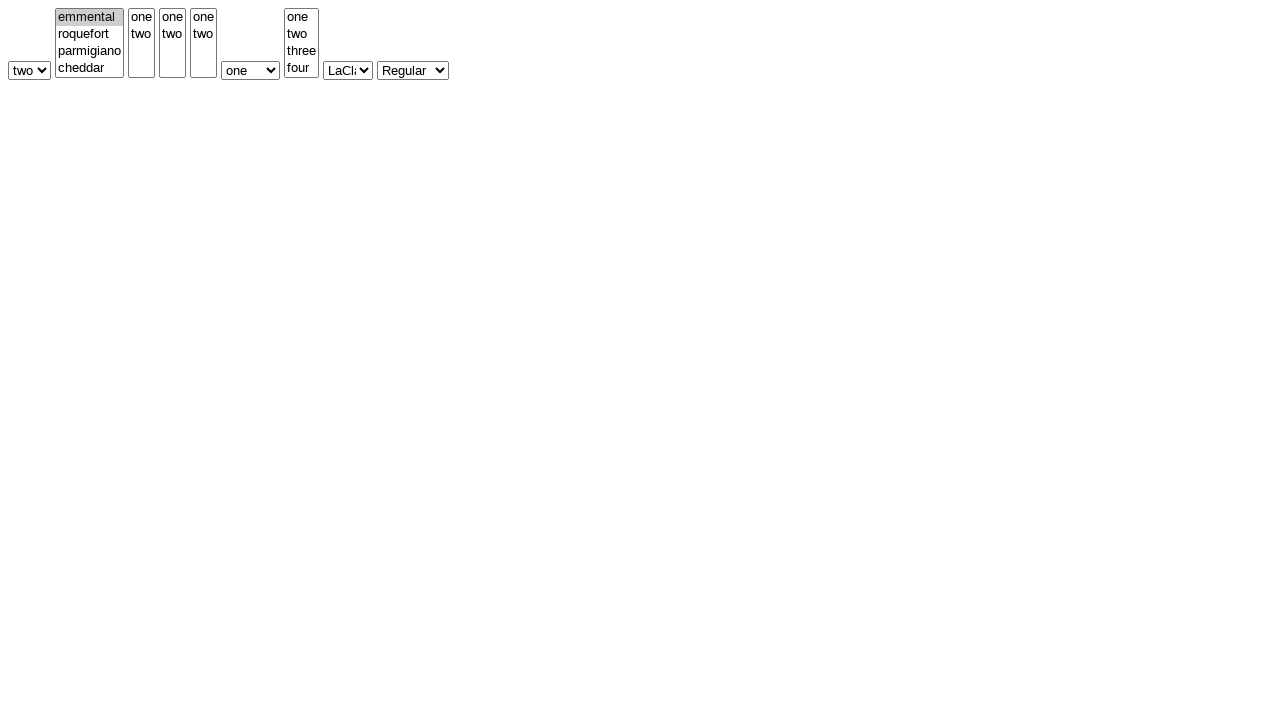